Tests registration page by entering username and a password, submitting the form, and handling the alert for password validation

Starting URL: http://automationbykrishna.com/

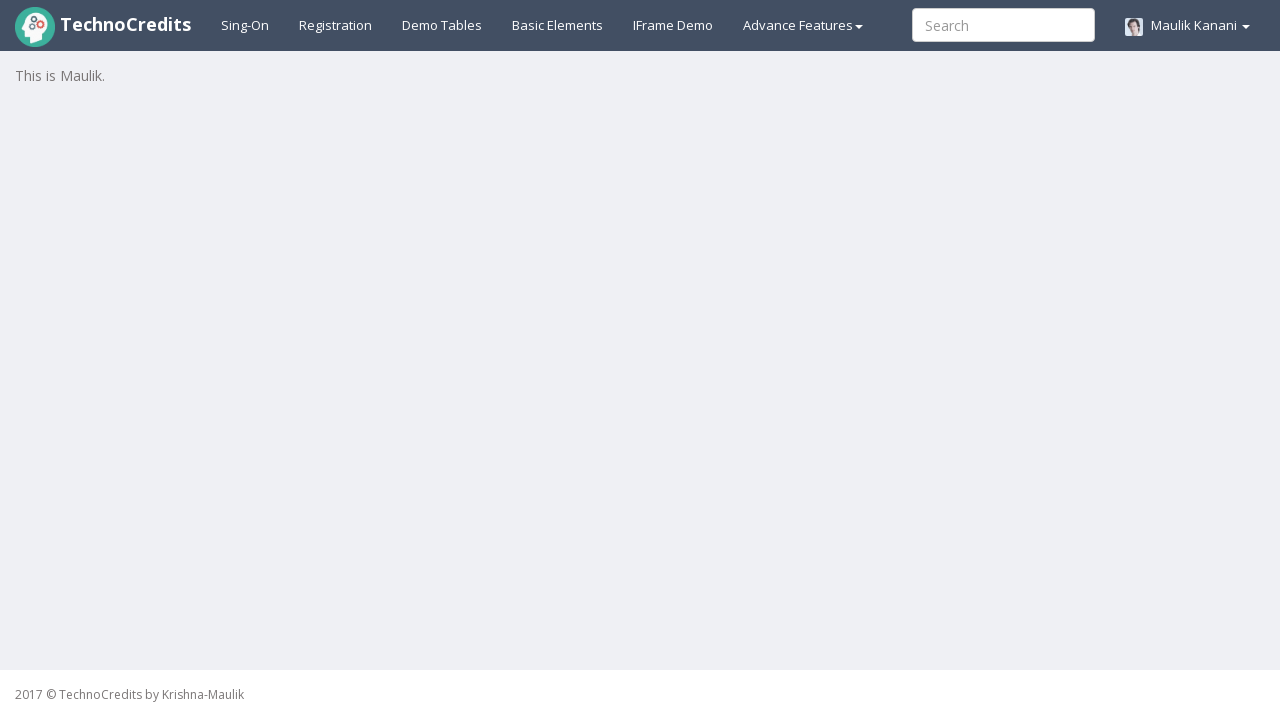

Clicked on registration link at (336, 25) on #registration2
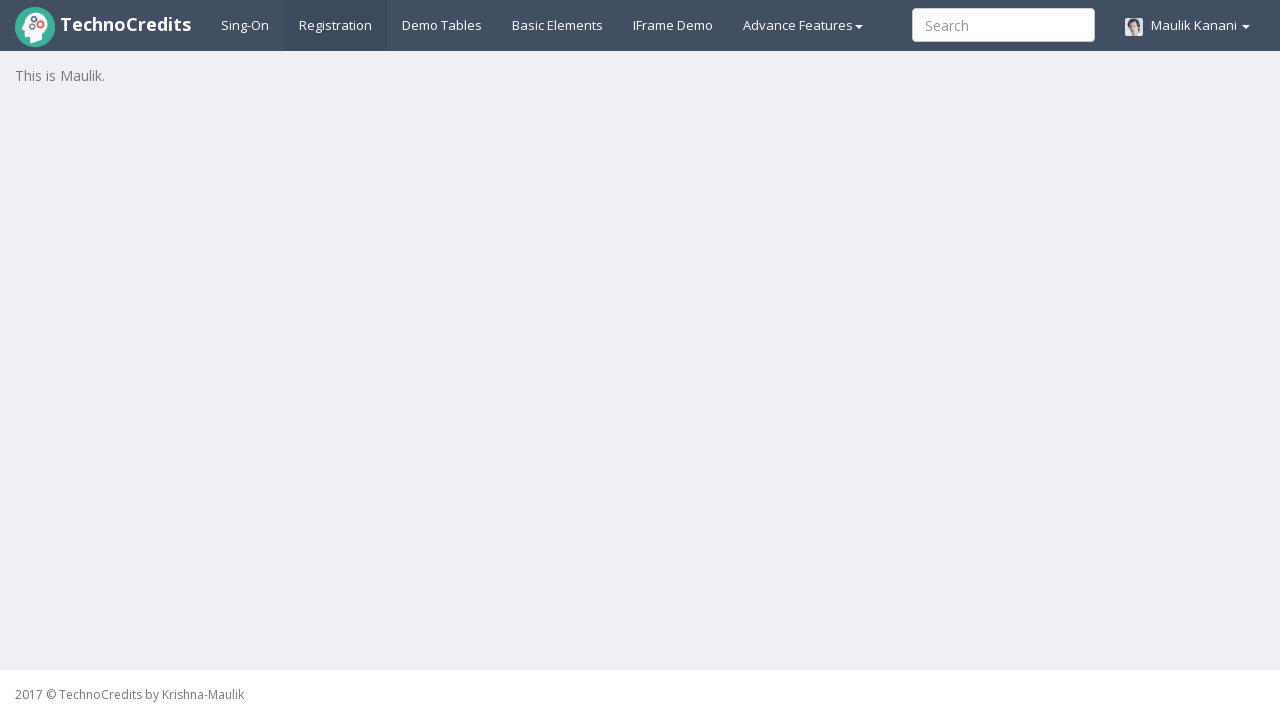

Registration form loaded
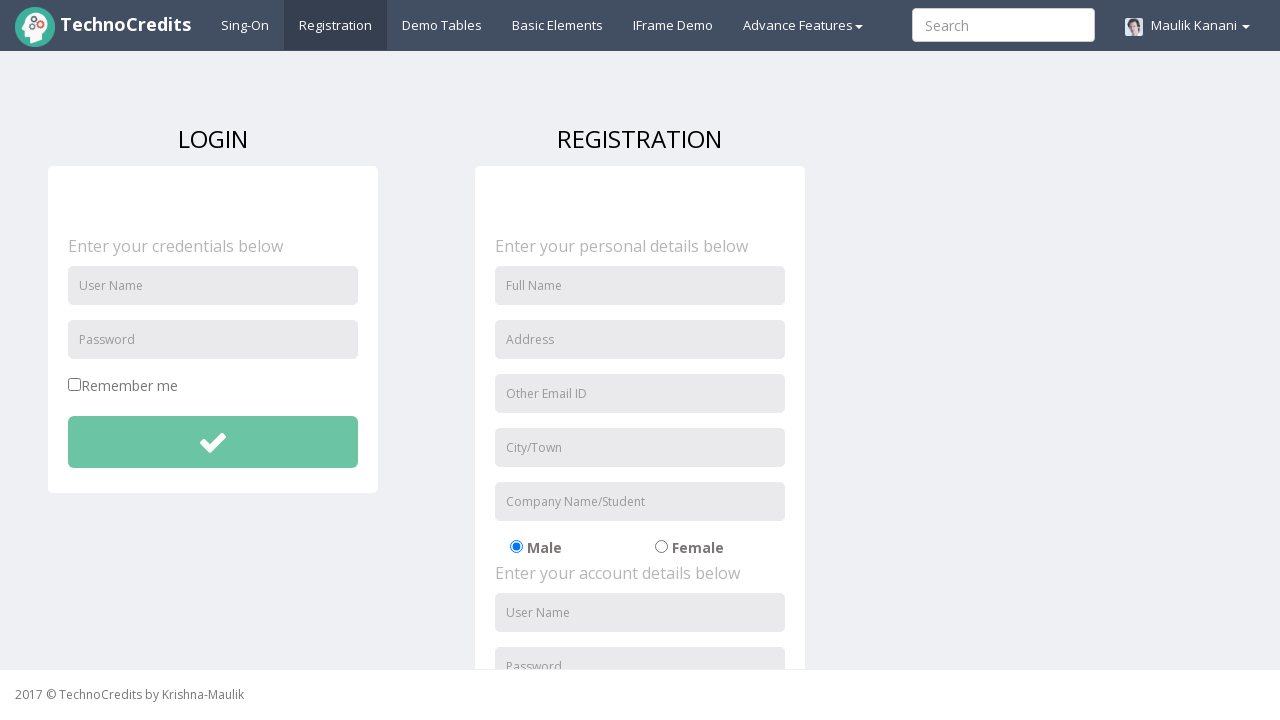

Entered username 'Nikita' in registration form on input#unameSignin
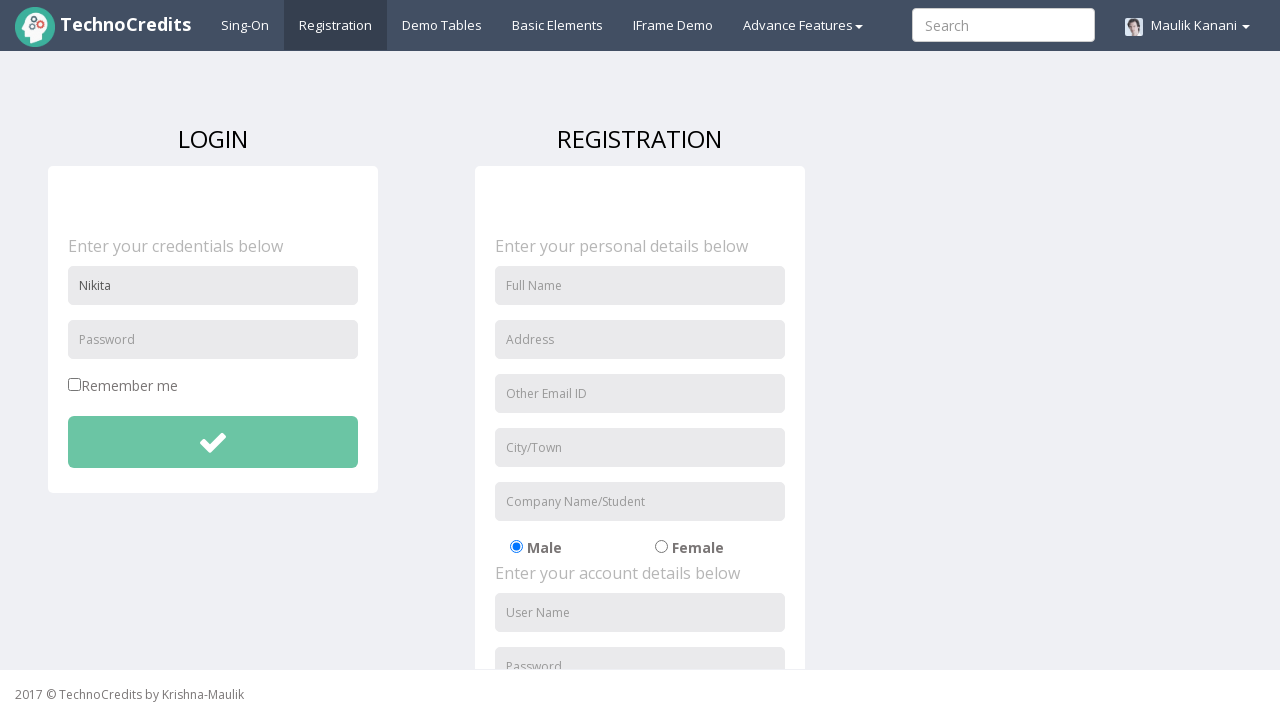

Entered password 'Nikita12345' in registration form on input#pwdSignin
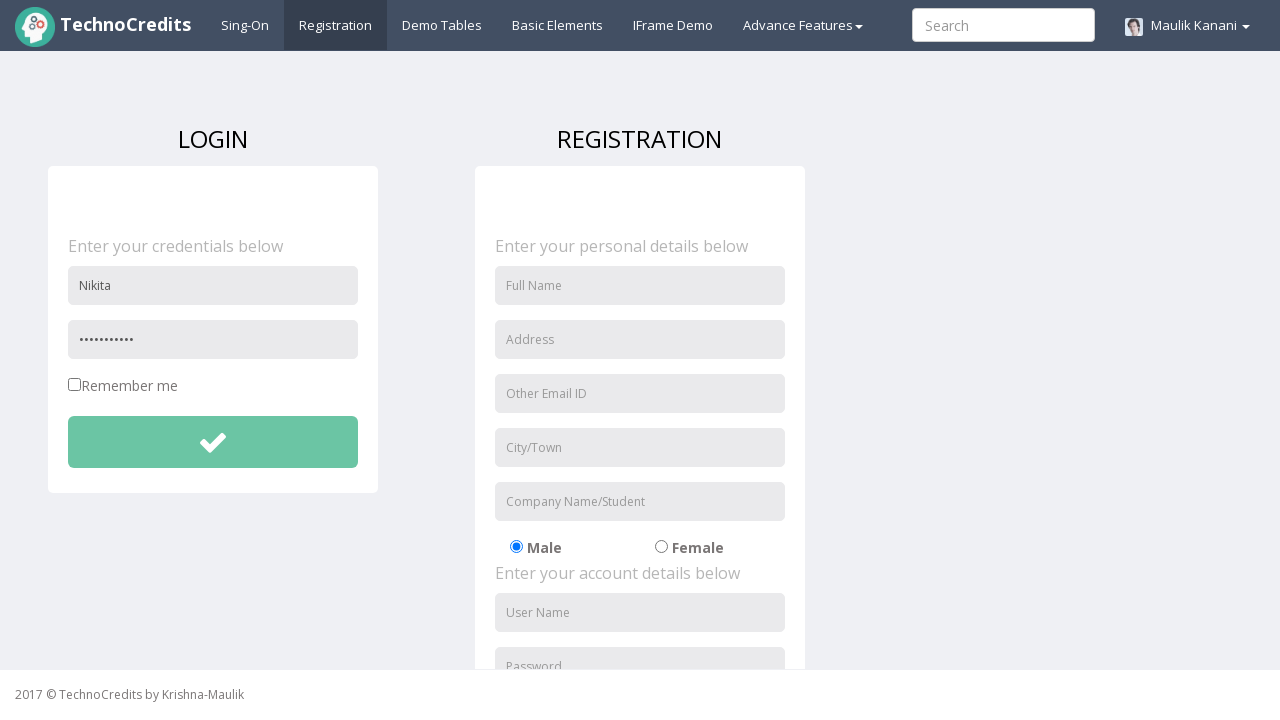

Clicked submit button to register at (213, 442) on button#btnsubmitdetails
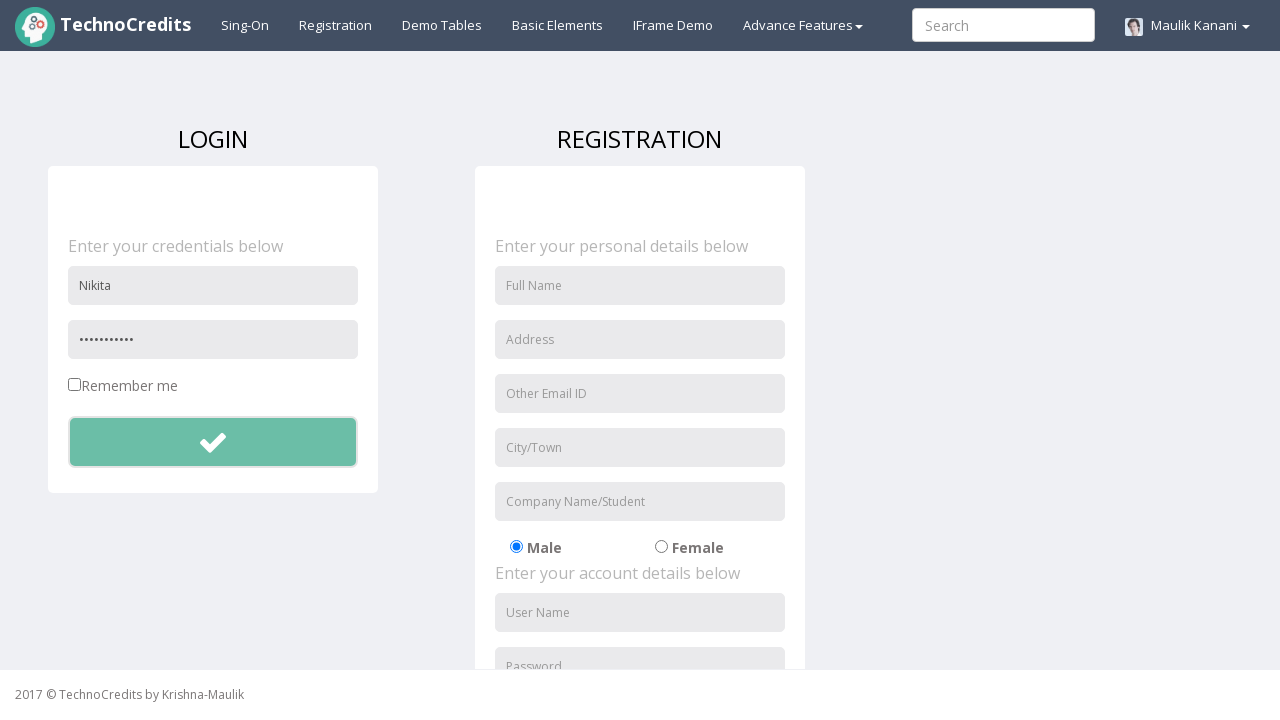

Accepted password validation alert dialog
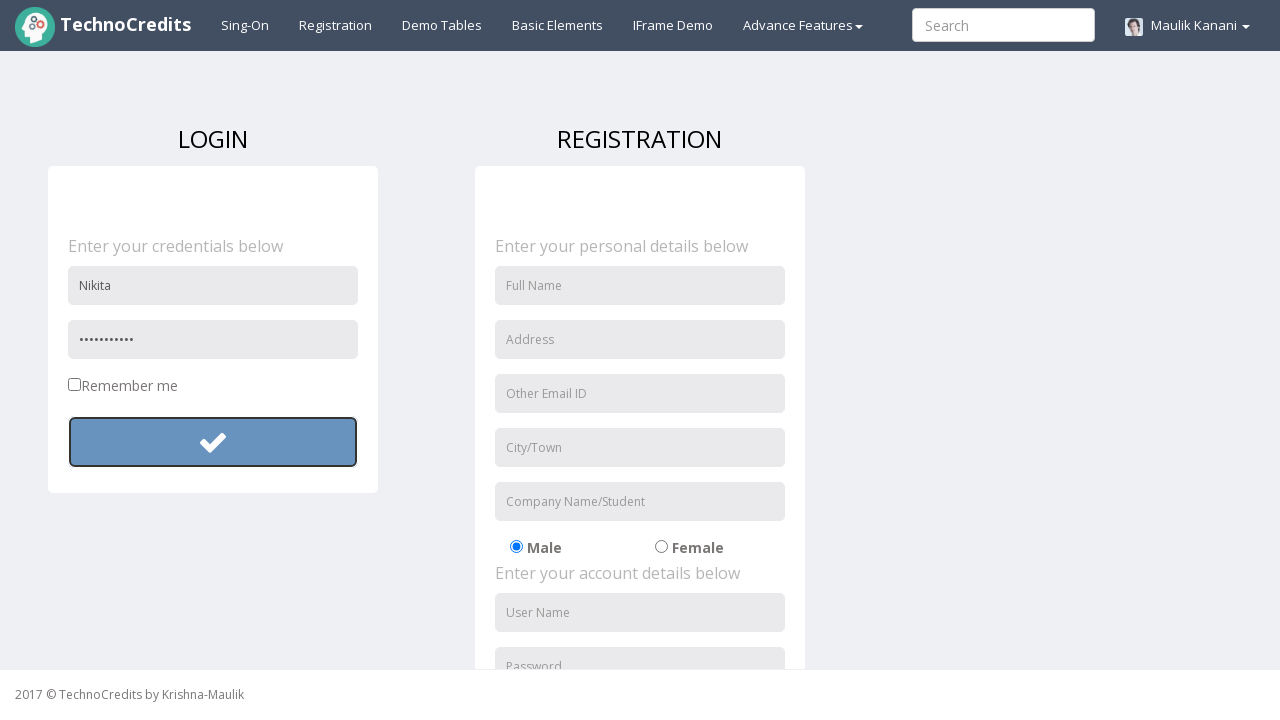

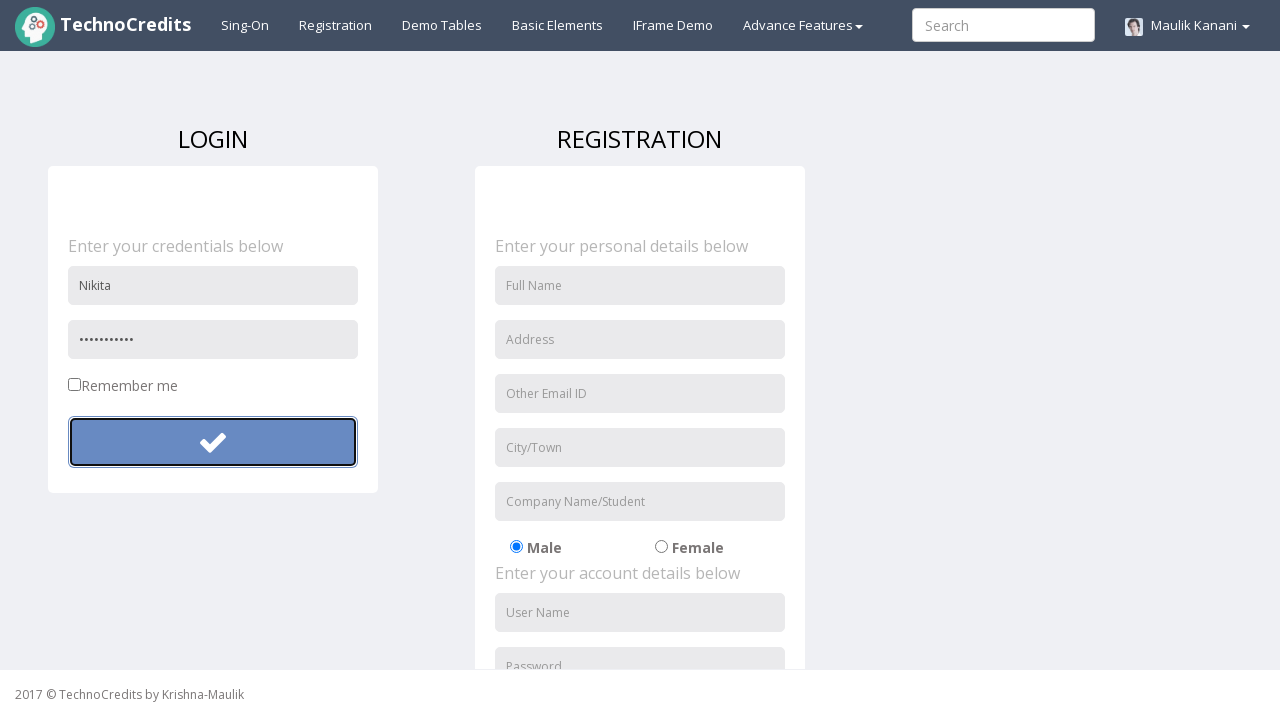